Tests dependent dropdown functionality by selecting country, state, and city in sequence

Starting URL: https://www.coderglass.com/jquery/demo/country-state-city-dropdown/

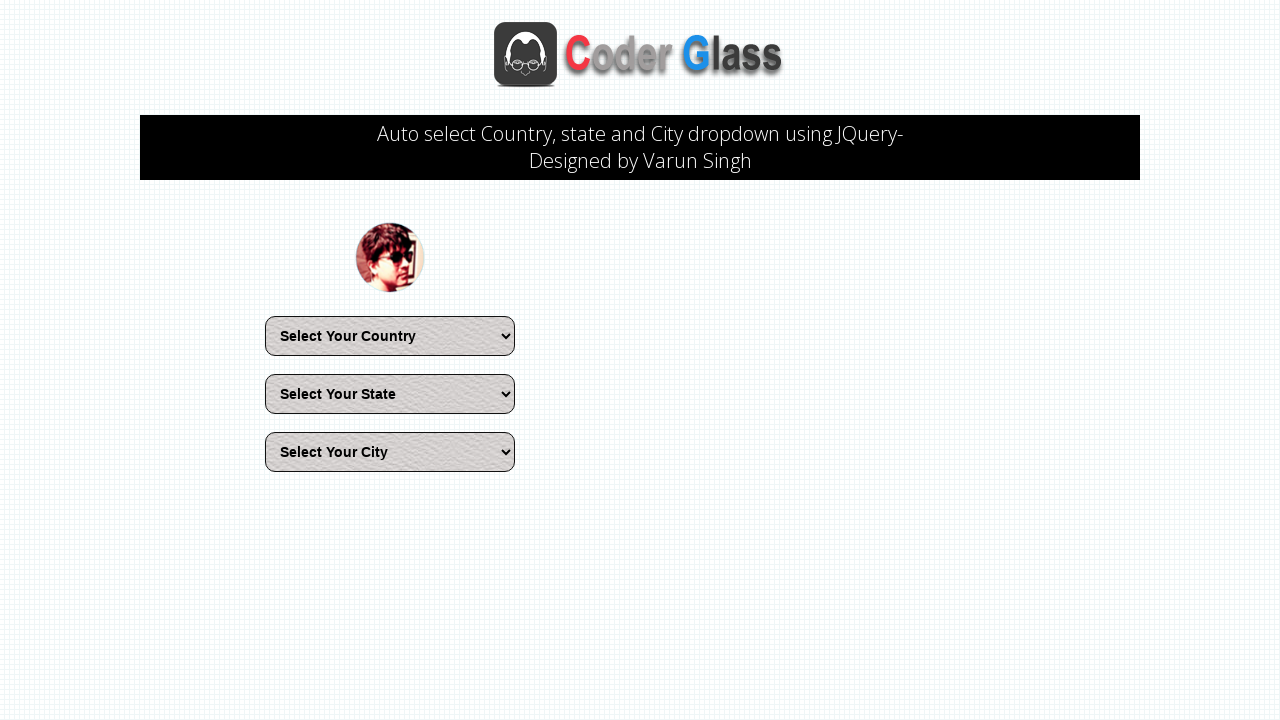

Selected 'India' from country dropdown on select#country
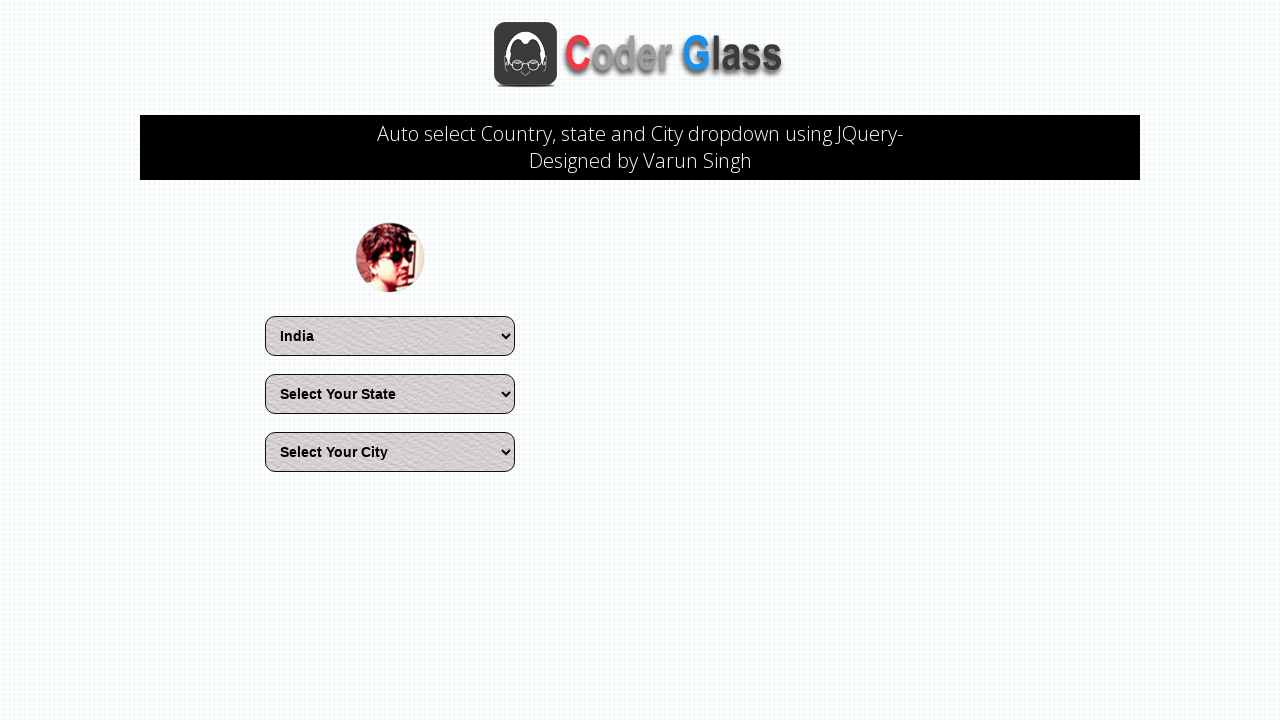

Selected 'Maharashtra' from state dropdown on select#state
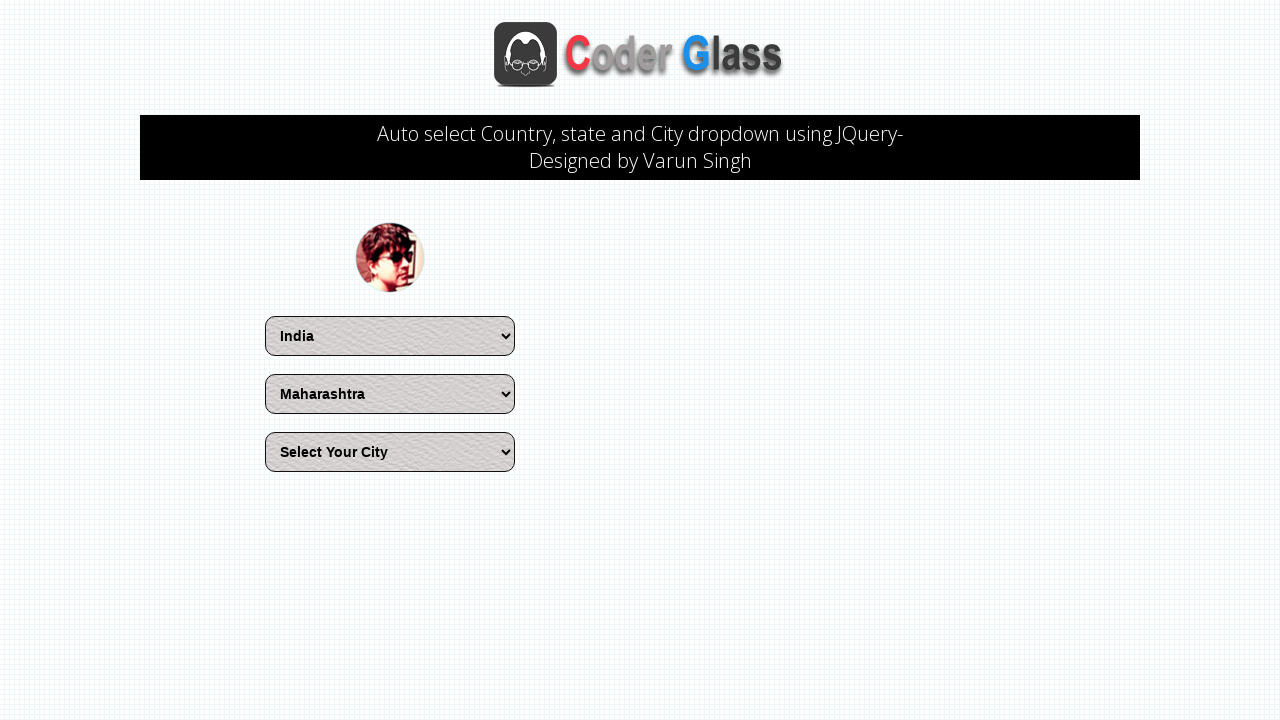

Selected 'Pune' from city dropdown on select#city
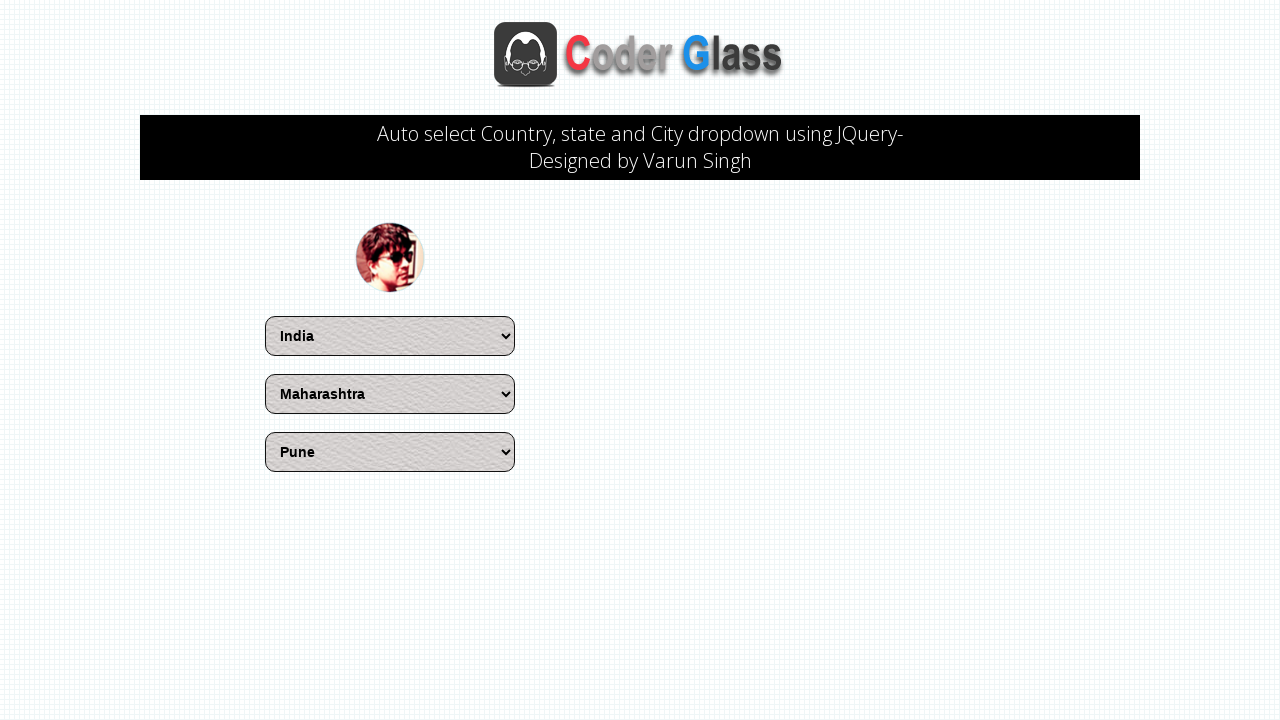

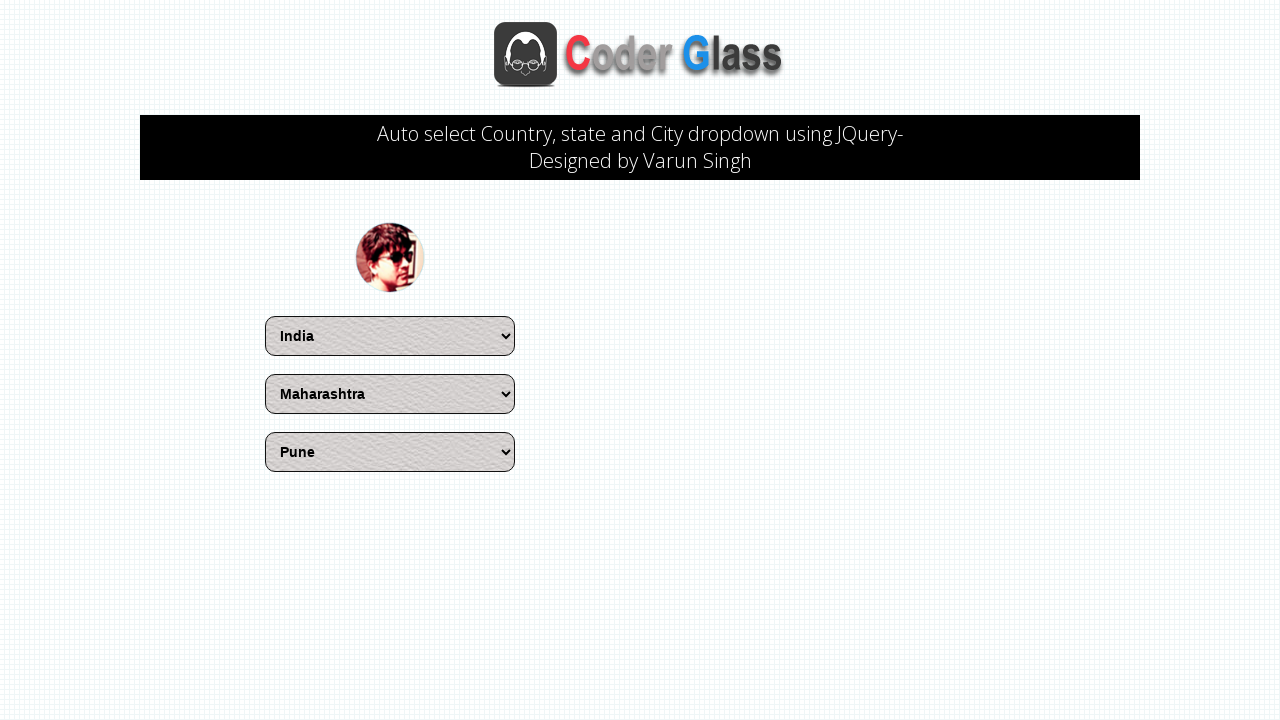